Counts the number of anchor tags in the first column of the footer table

Starting URL: https://rahulshettyacademy.com/AutomationPractice/

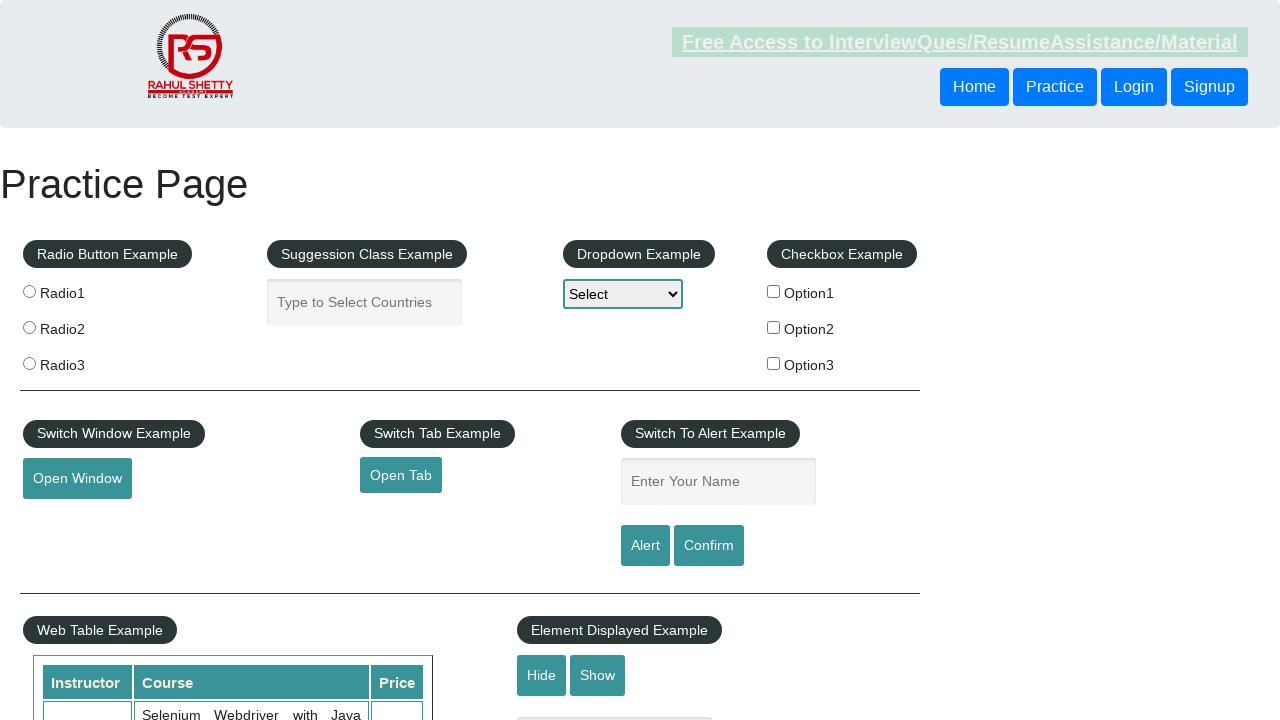

Located all anchor tags in the first column of the footer table
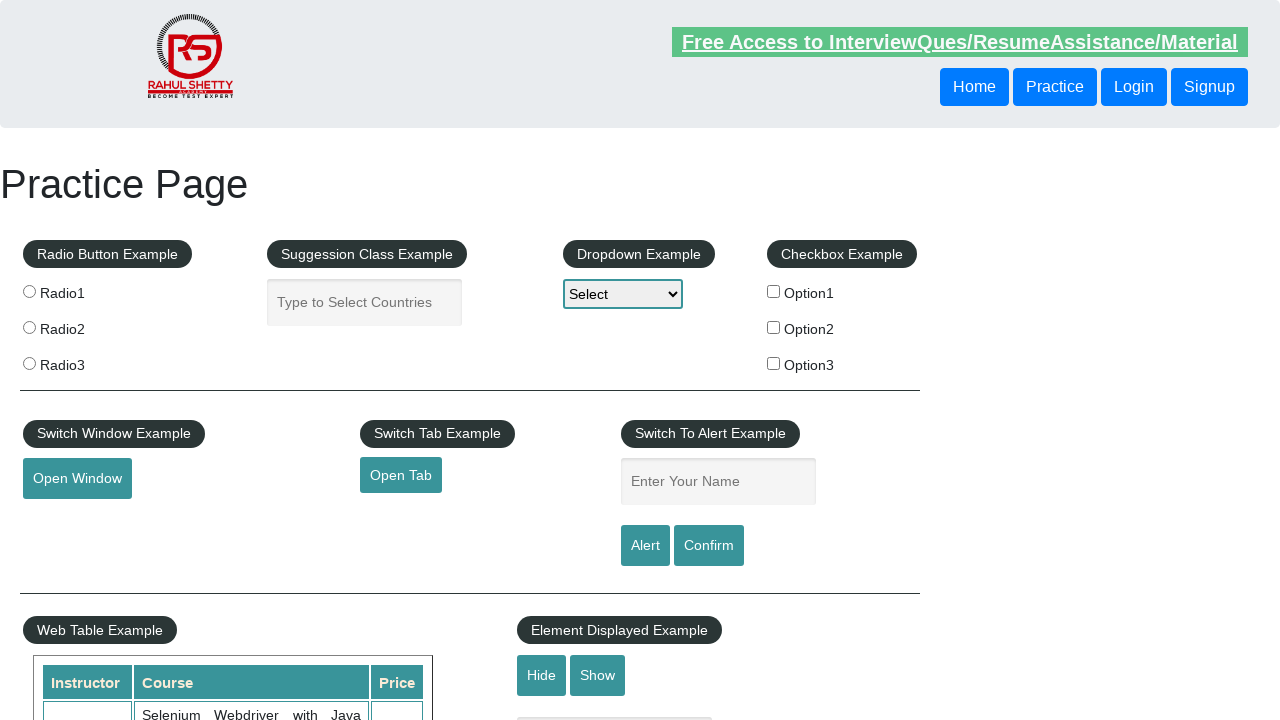

Counted 5 anchor tags in the first column of the footer table
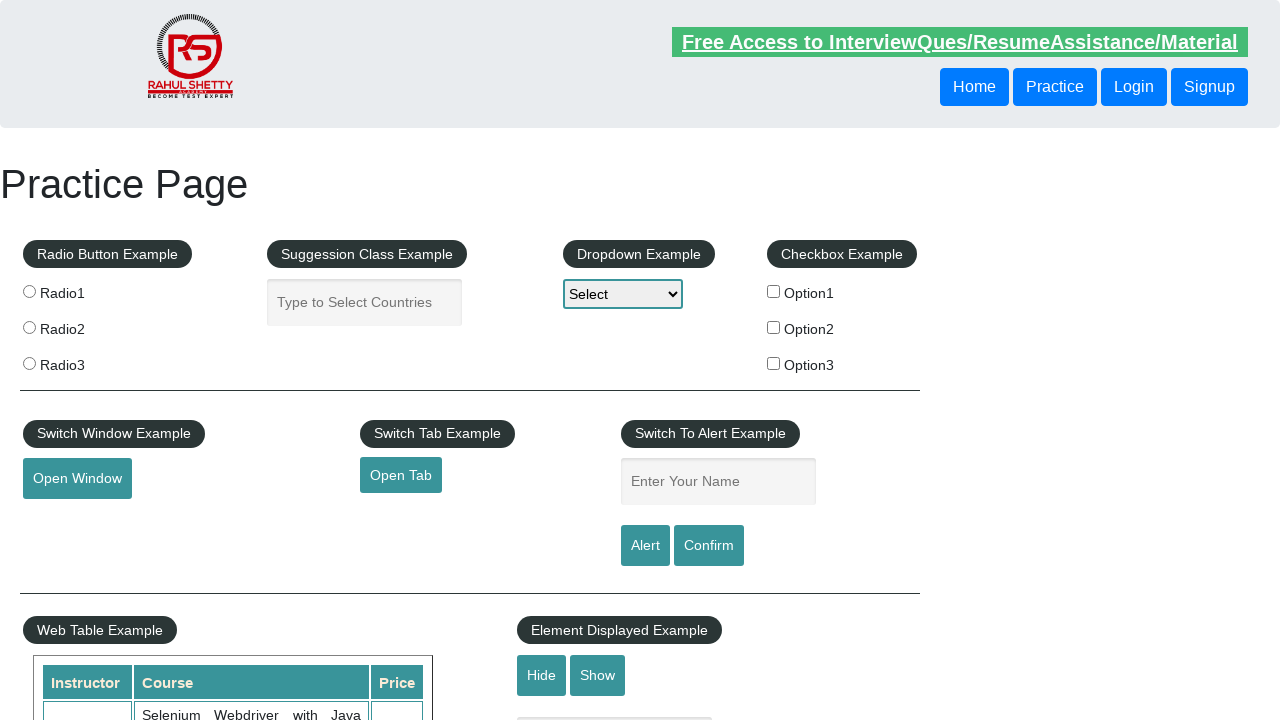

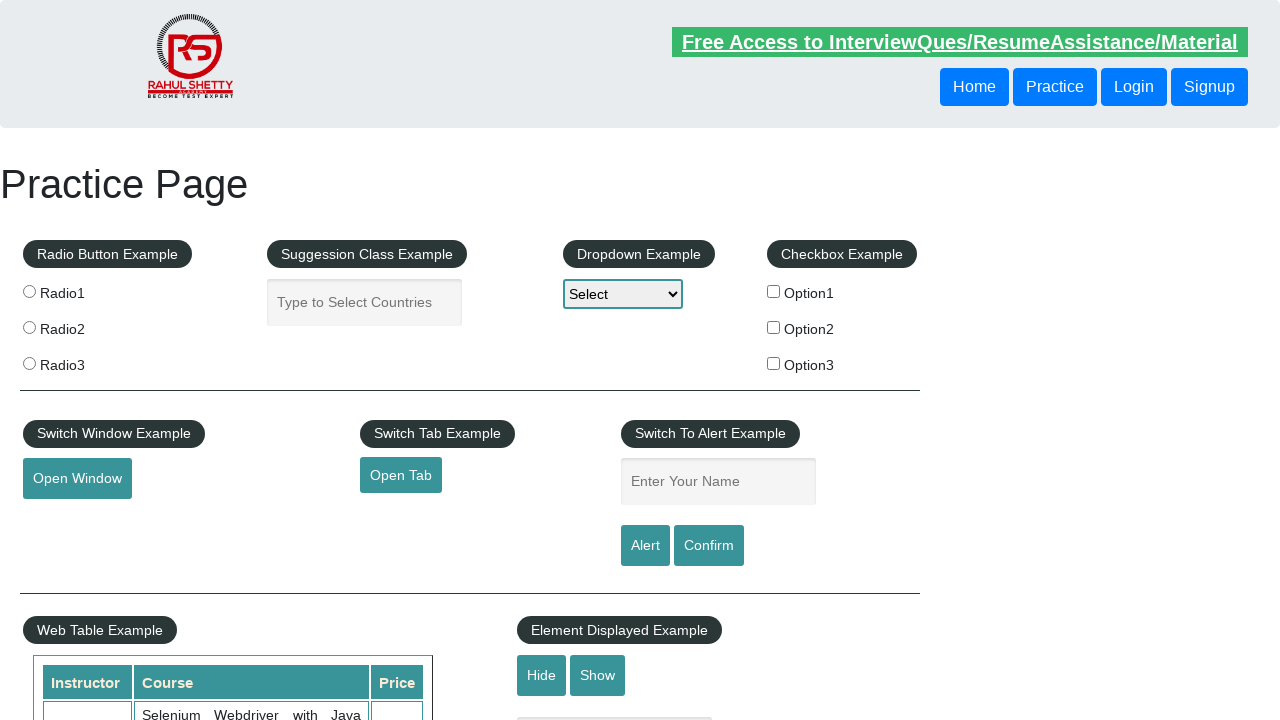